Tests invalid form submission with number 1000 to trigger validation error

Starting URL: https://elenarivero.github.io/Ejercicio2/index.html

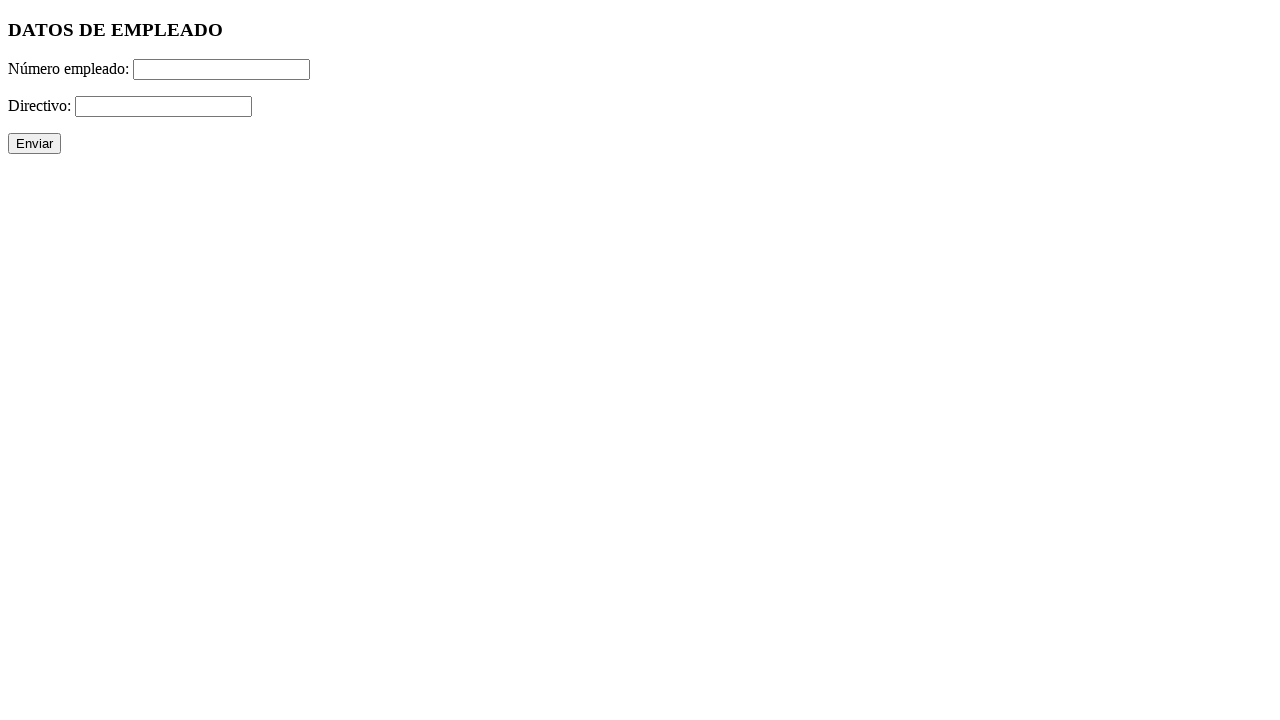

Filled employee number field with invalid value '1000' on #numero
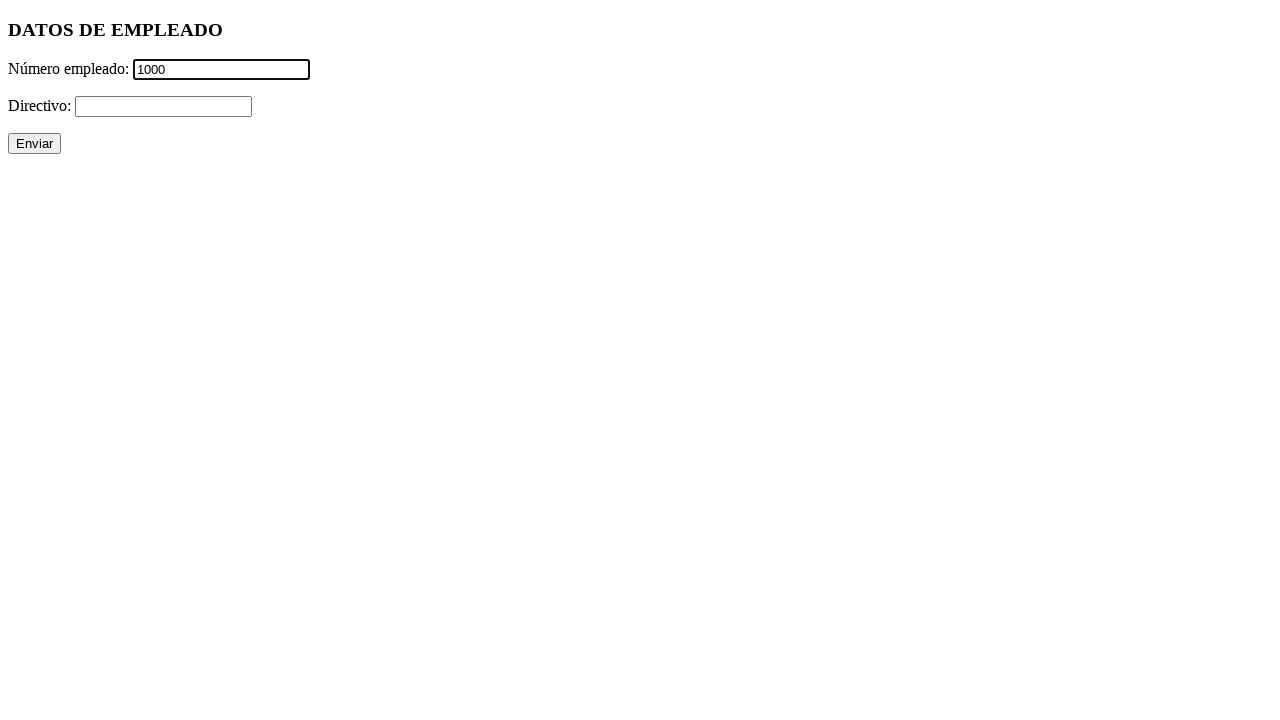

Filled directive field with '+' on #directivo
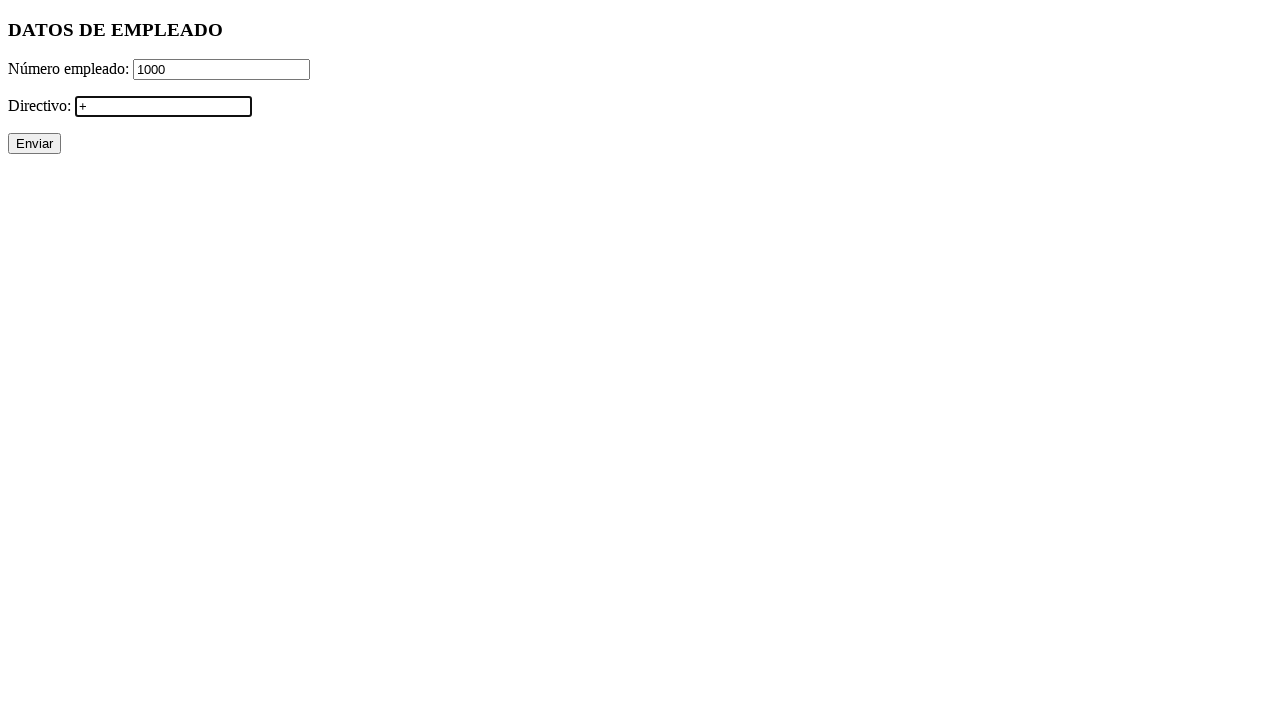

Clicked submit button to attempt form submission at (34, 144) on xpath=//p/input[@type='submit']
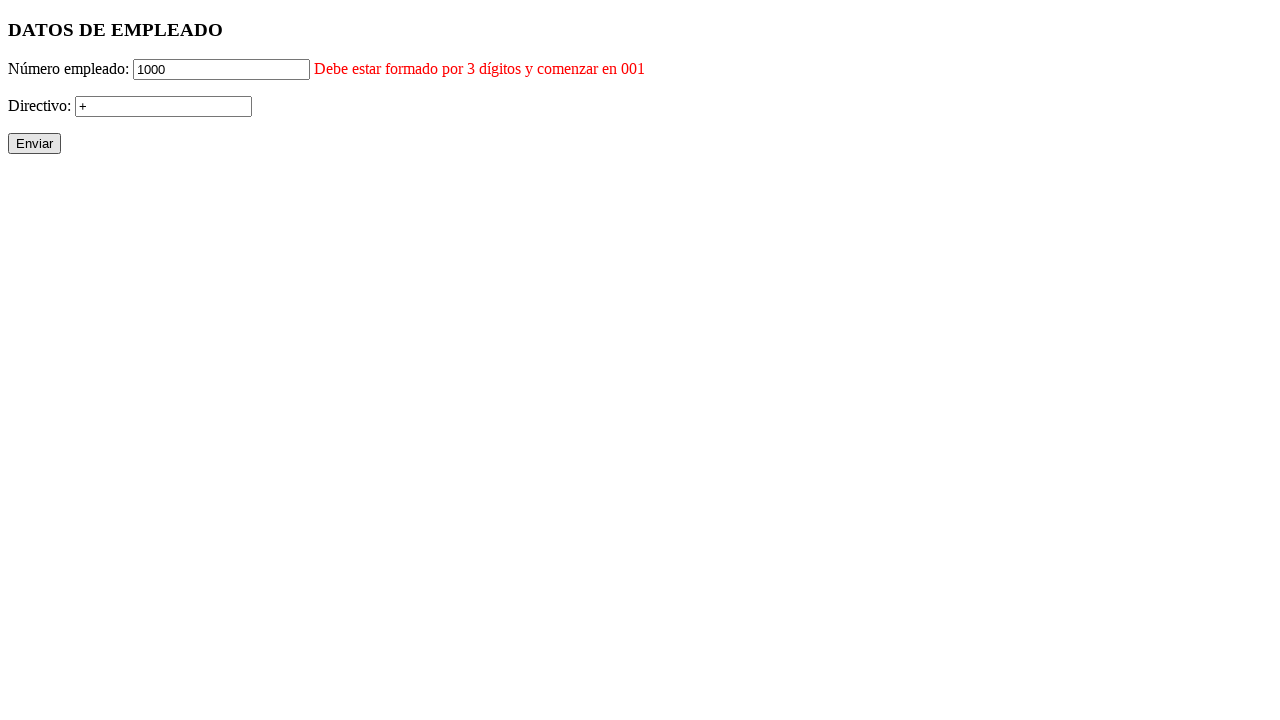

Validation error message for employee number appeared
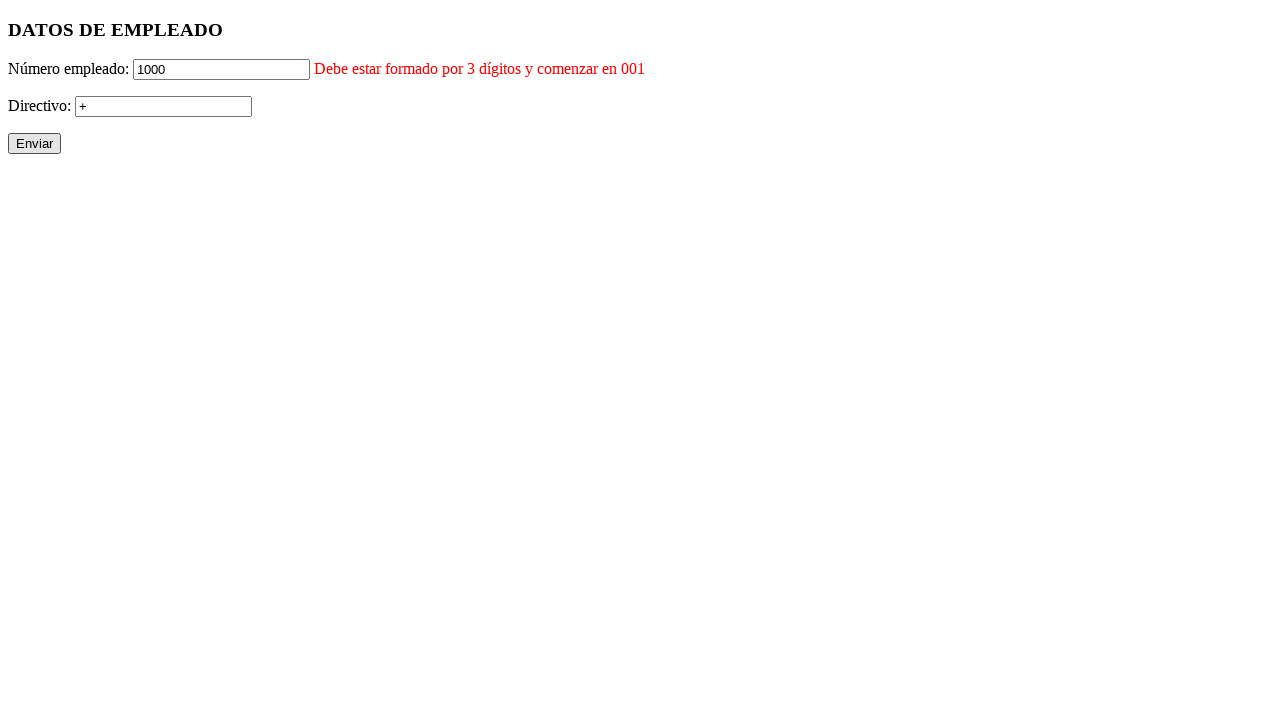

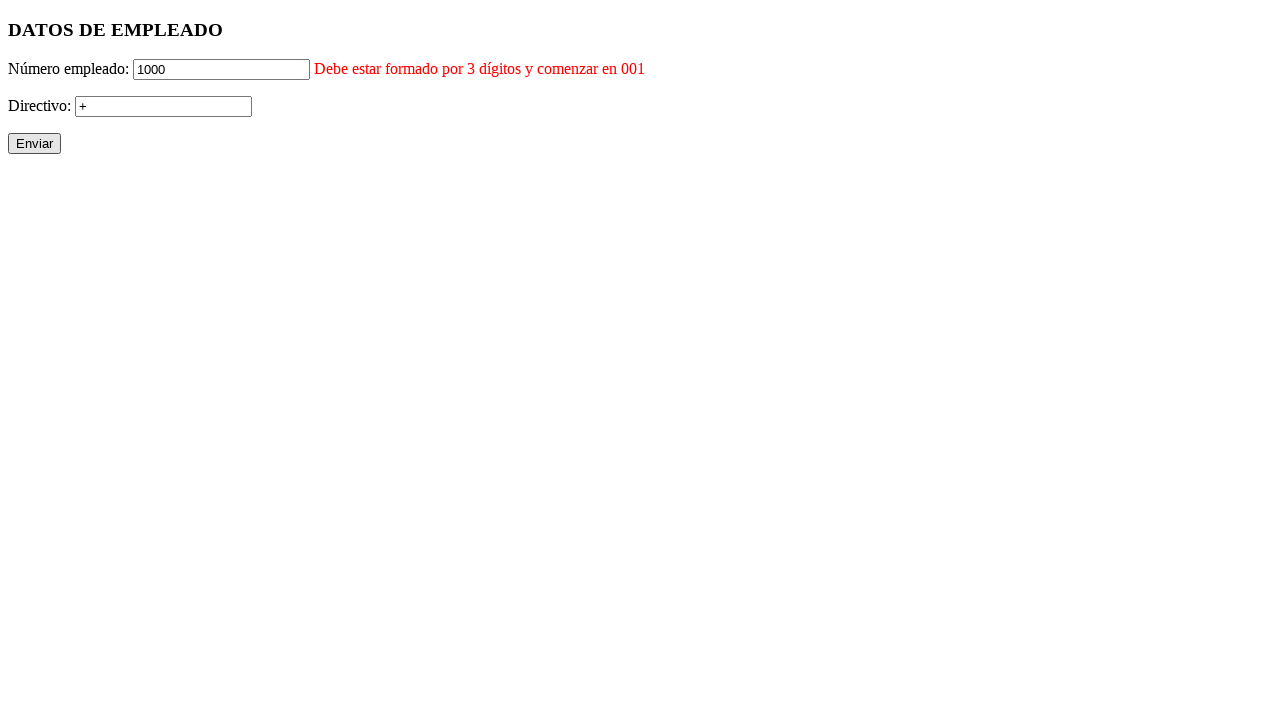